Solves a mathematical challenge by extracting a value from an element attribute, calculating a result, and submitting a form with checkbox selections

Starting URL: http://suninjuly.github.io/get_attribute.html

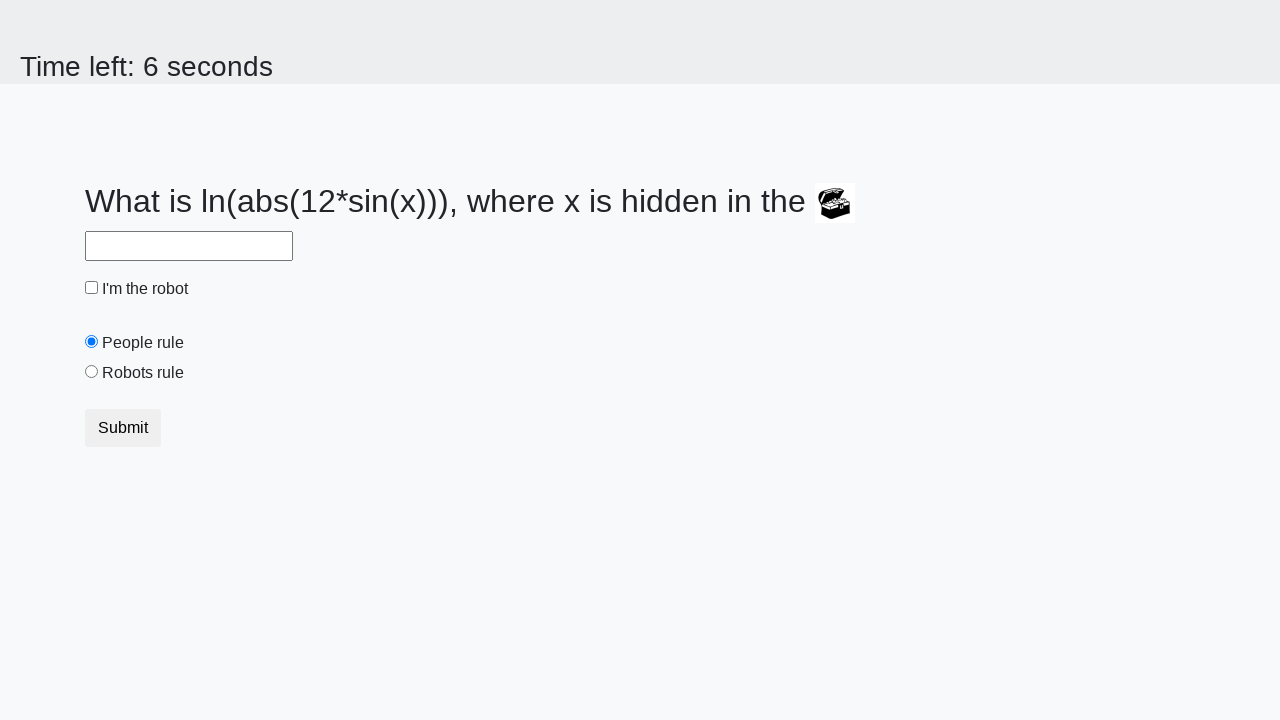

Located treasure element
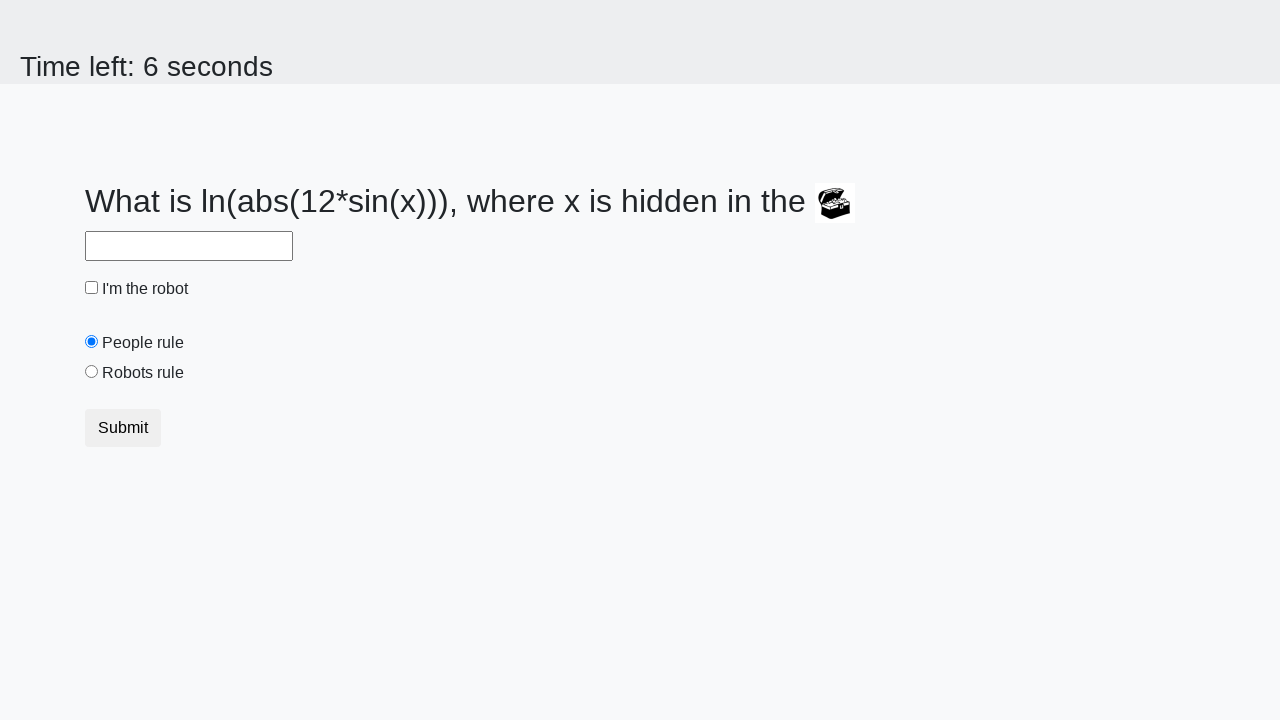

Extracted valuex attribute from treasure element: 28
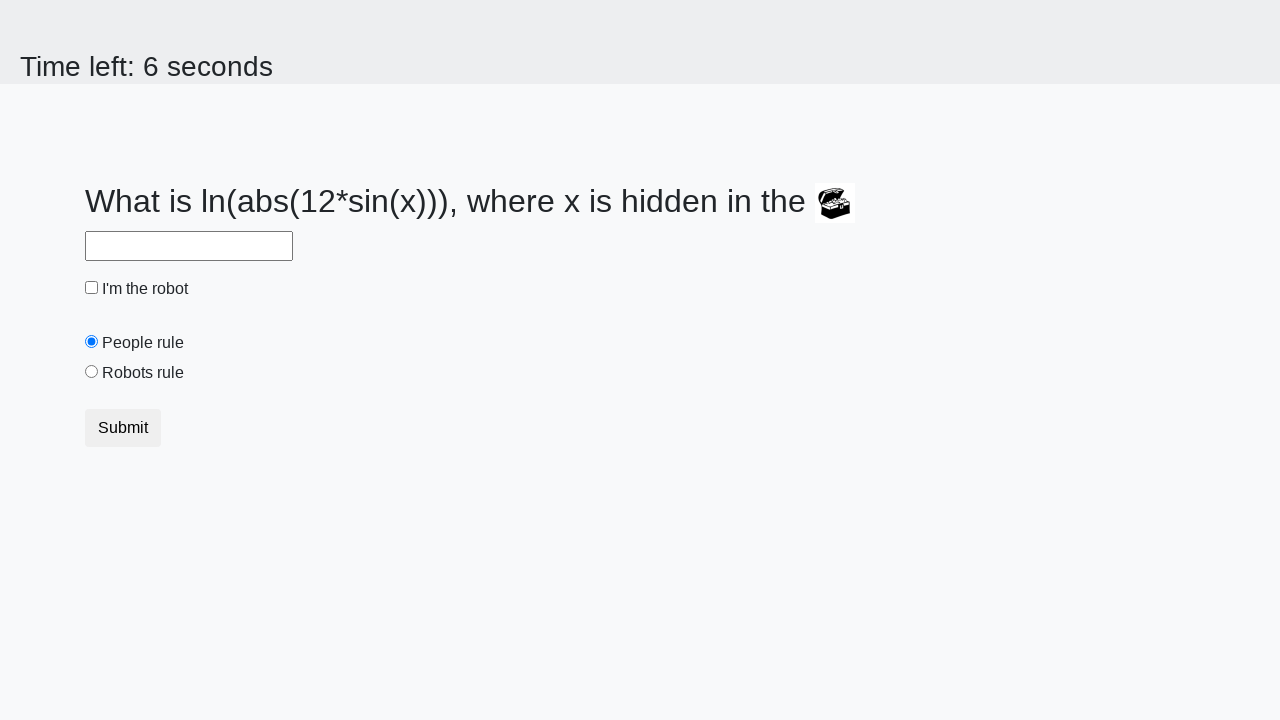

Calculated result using mathematical formula: 1.178922486622755
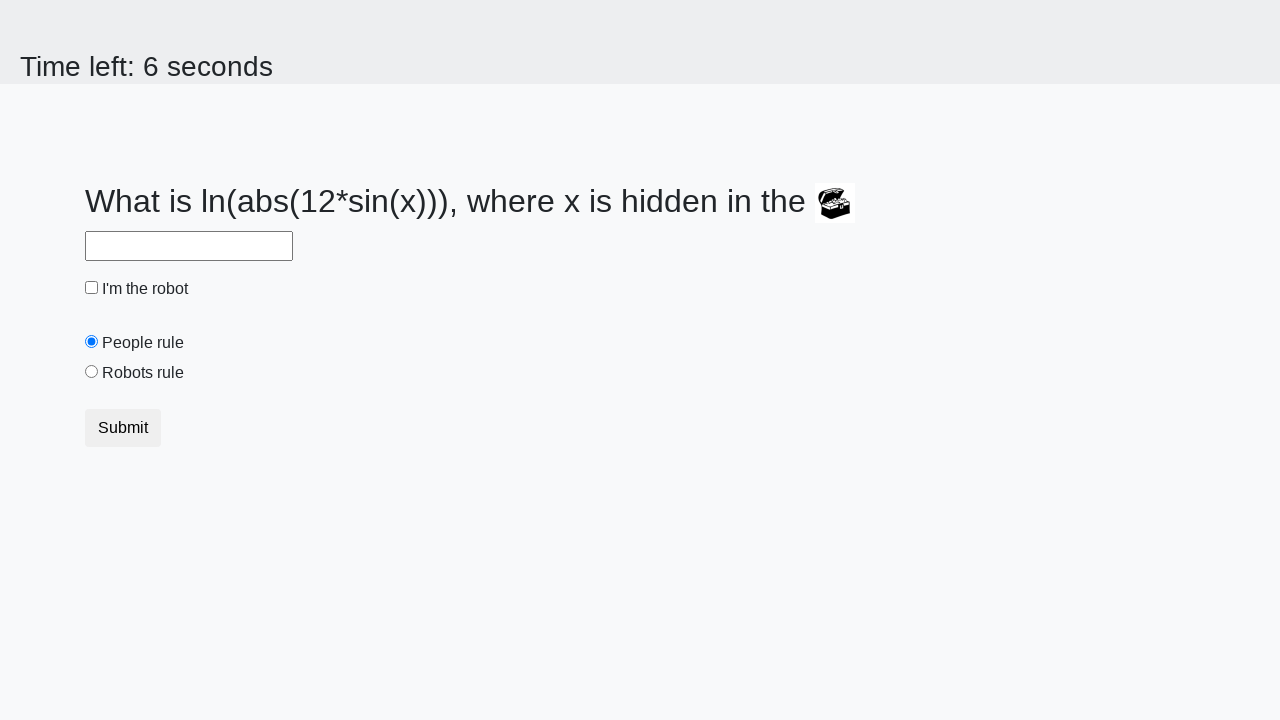

Filled answer field with calculated value: 1.178922486622755 on #answer
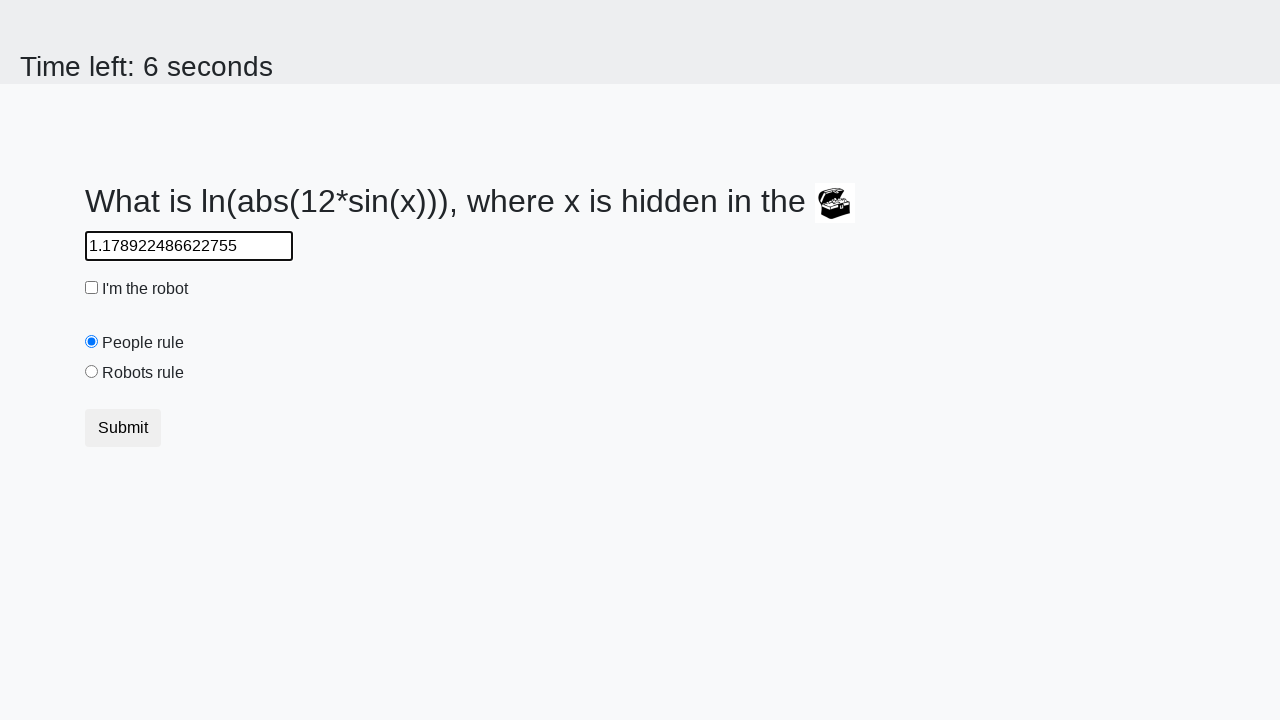

Checked the checkbox at (92, 288) on [type=checkbox]
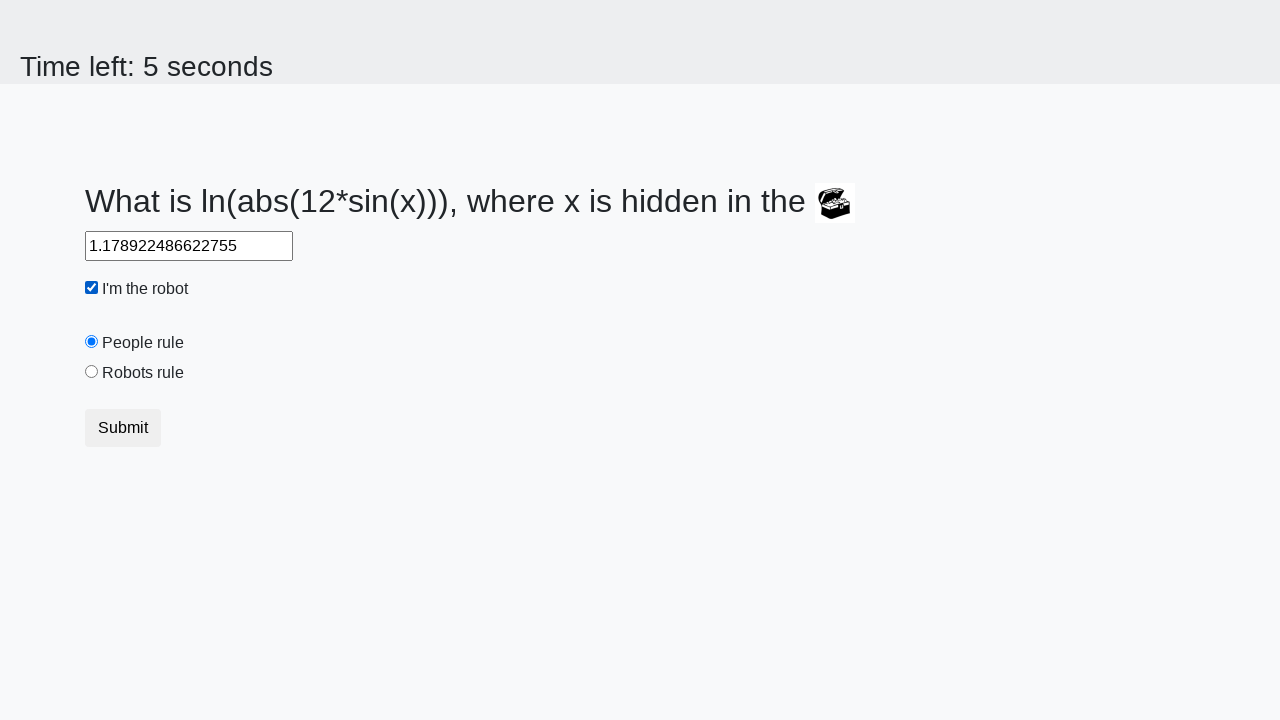

Clicked the 'I'm a robot' radio button at (92, 372) on #robotsRule
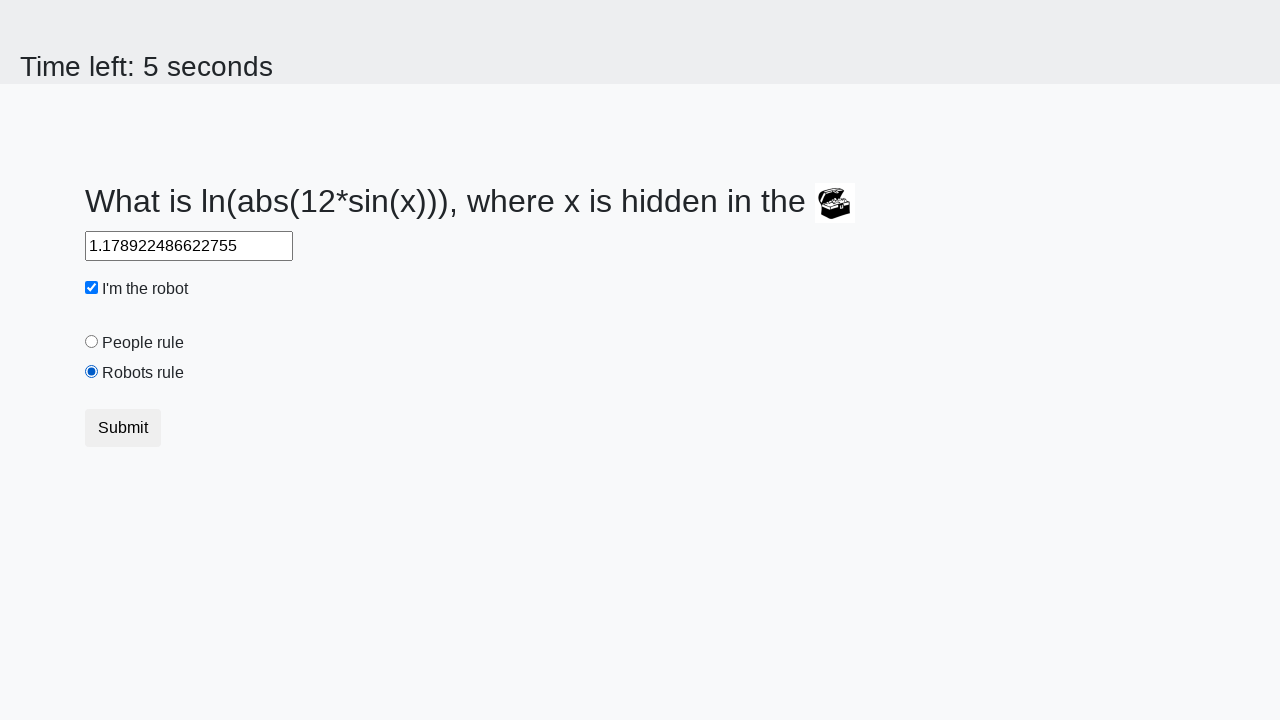

Clicked submit button to submit form at (123, 428) on [type=submit]
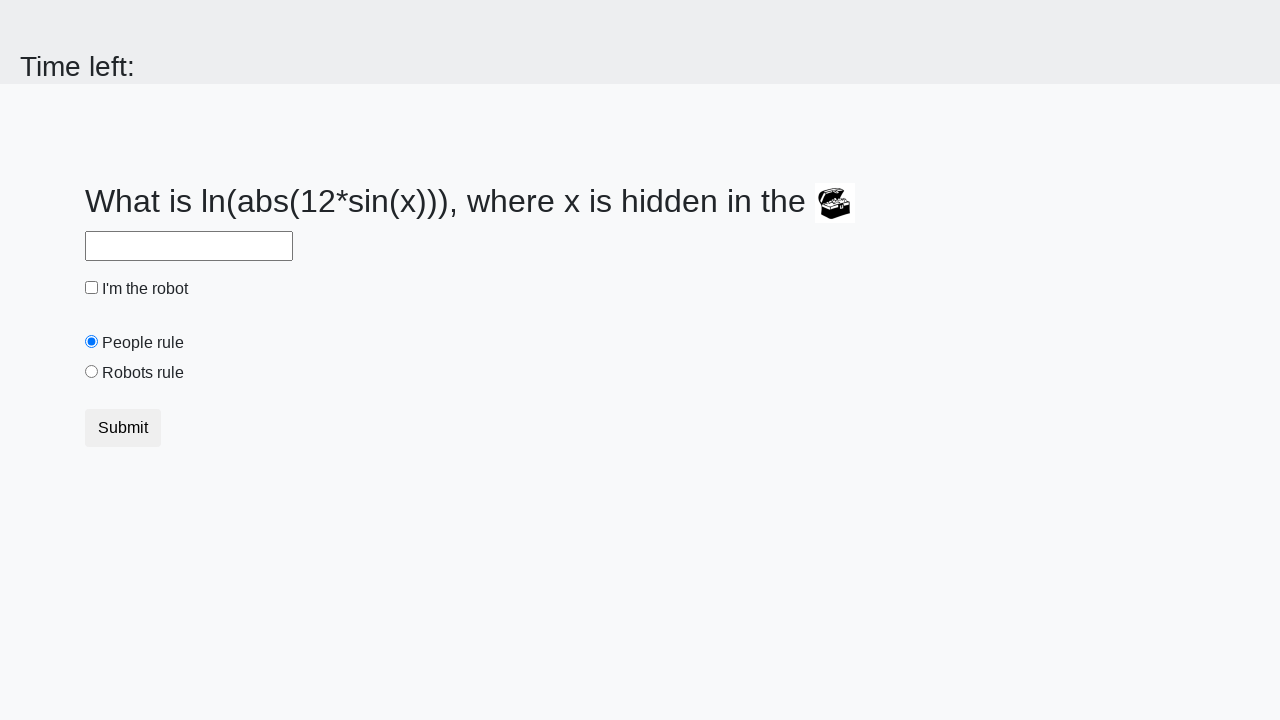

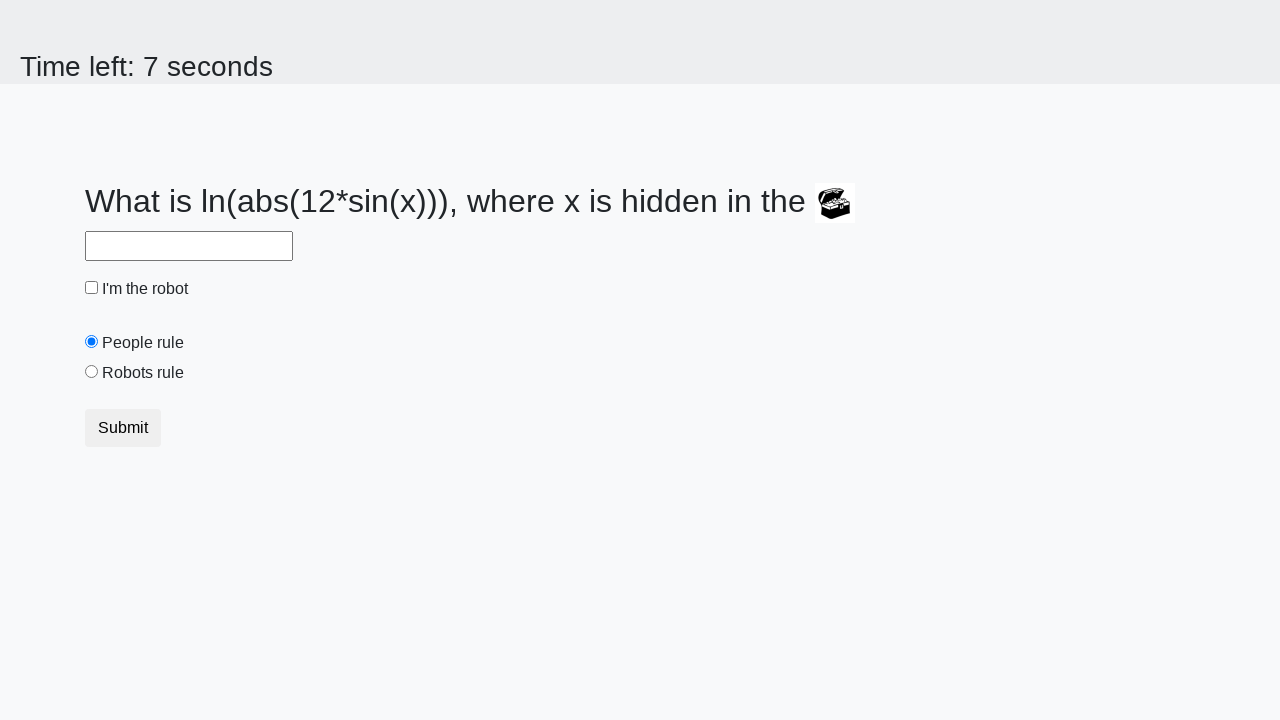